Clicks the Community link and verifies it becomes the active/enabled navigation element

Starting URL: https://webdriver.io/

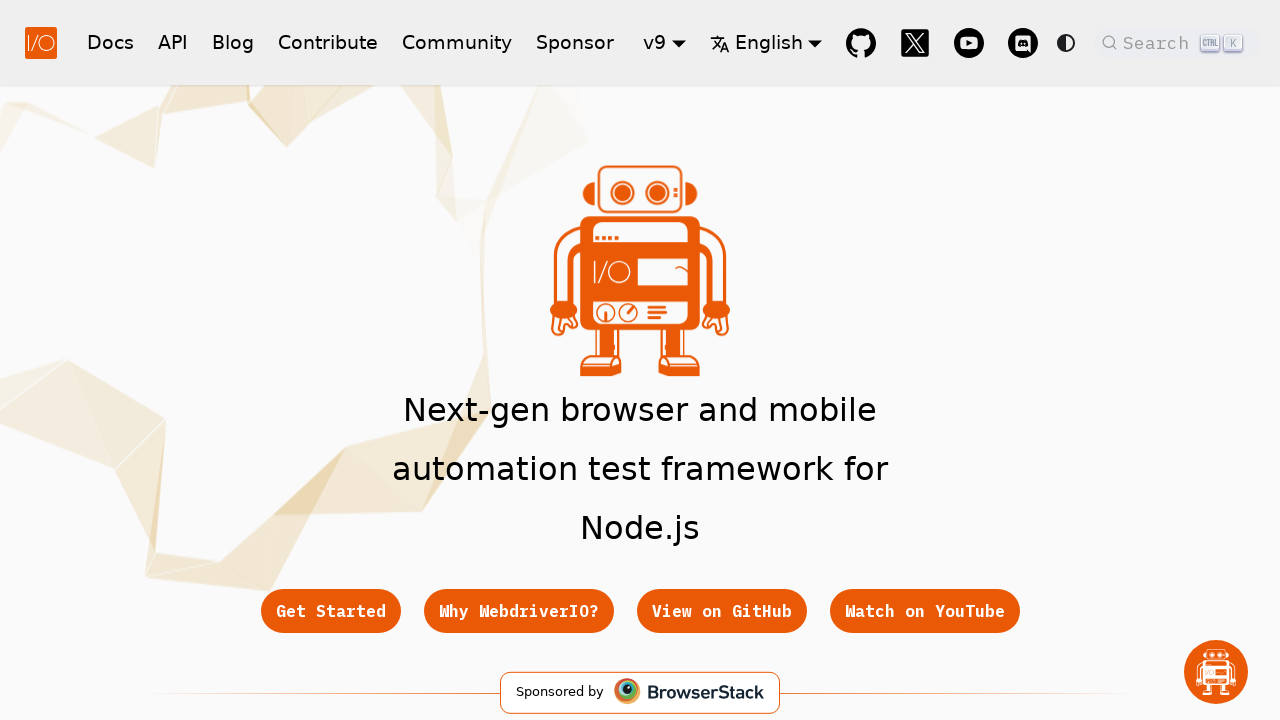

Navigated to https://webdriver.io/
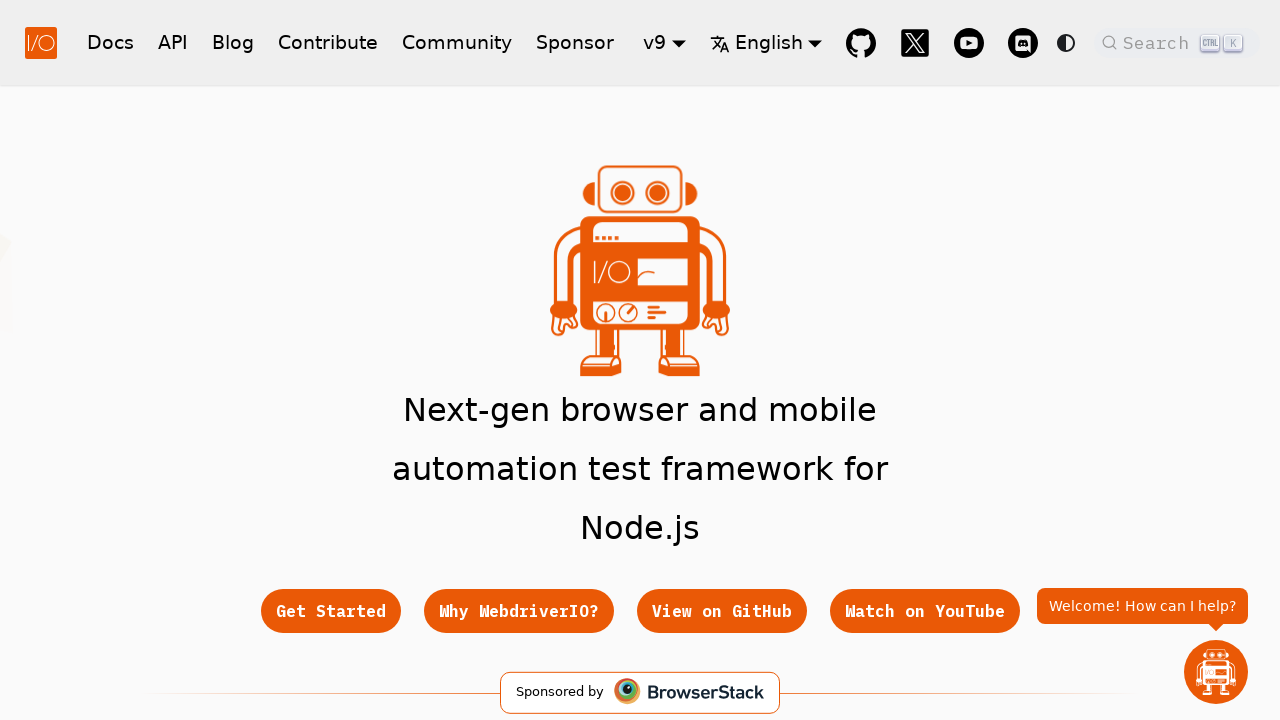

Clicked the Community link in header at (457, 42) on a[href='/community/support']
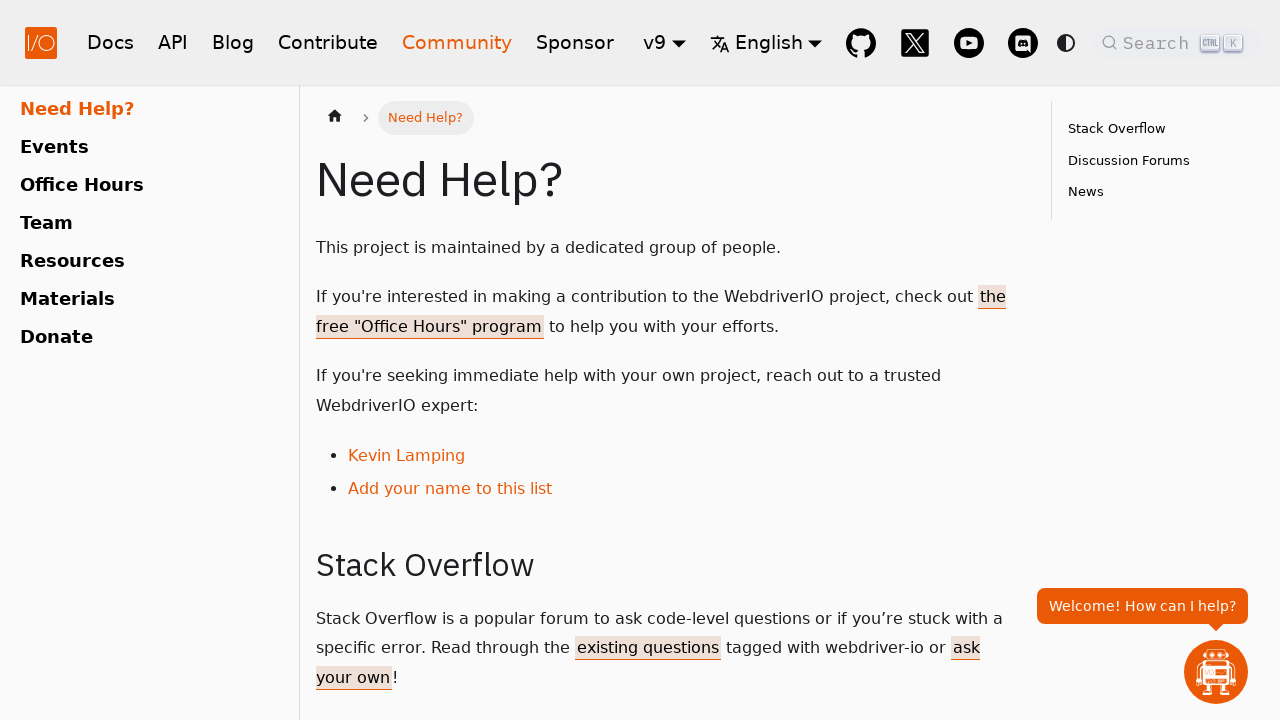

Waited for page to load after clicking Community link
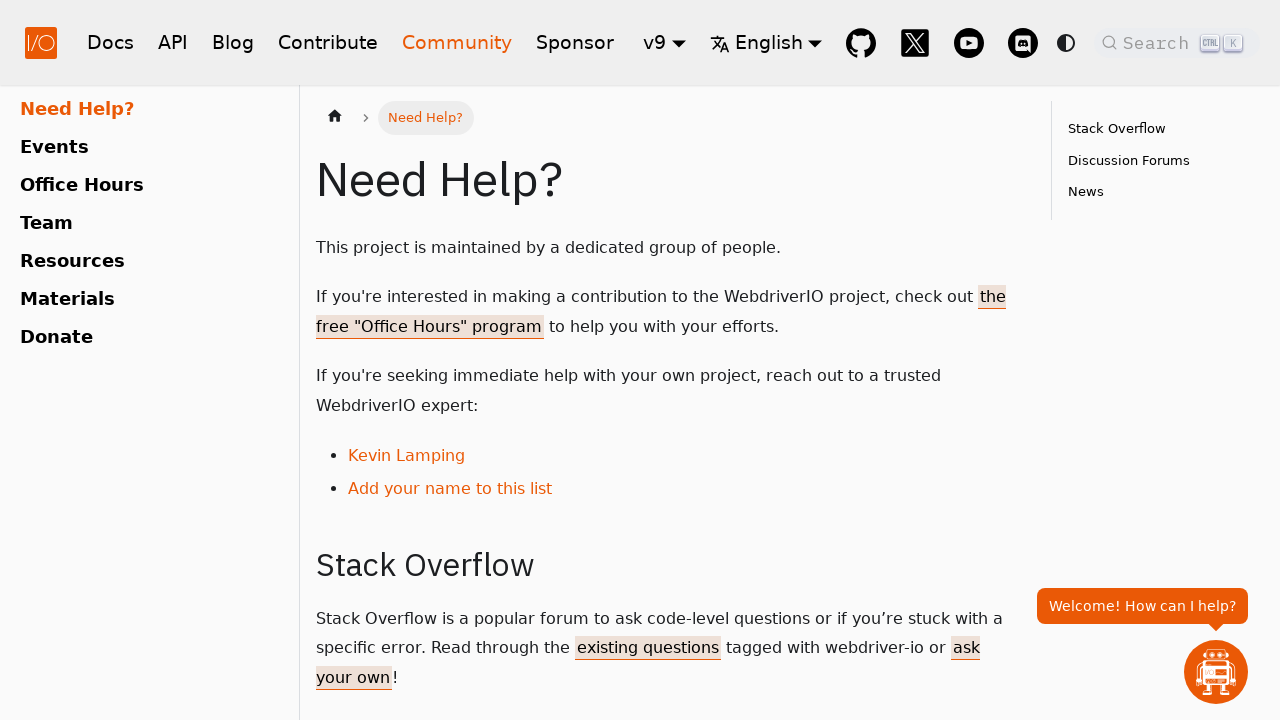

Located the active navigation link element
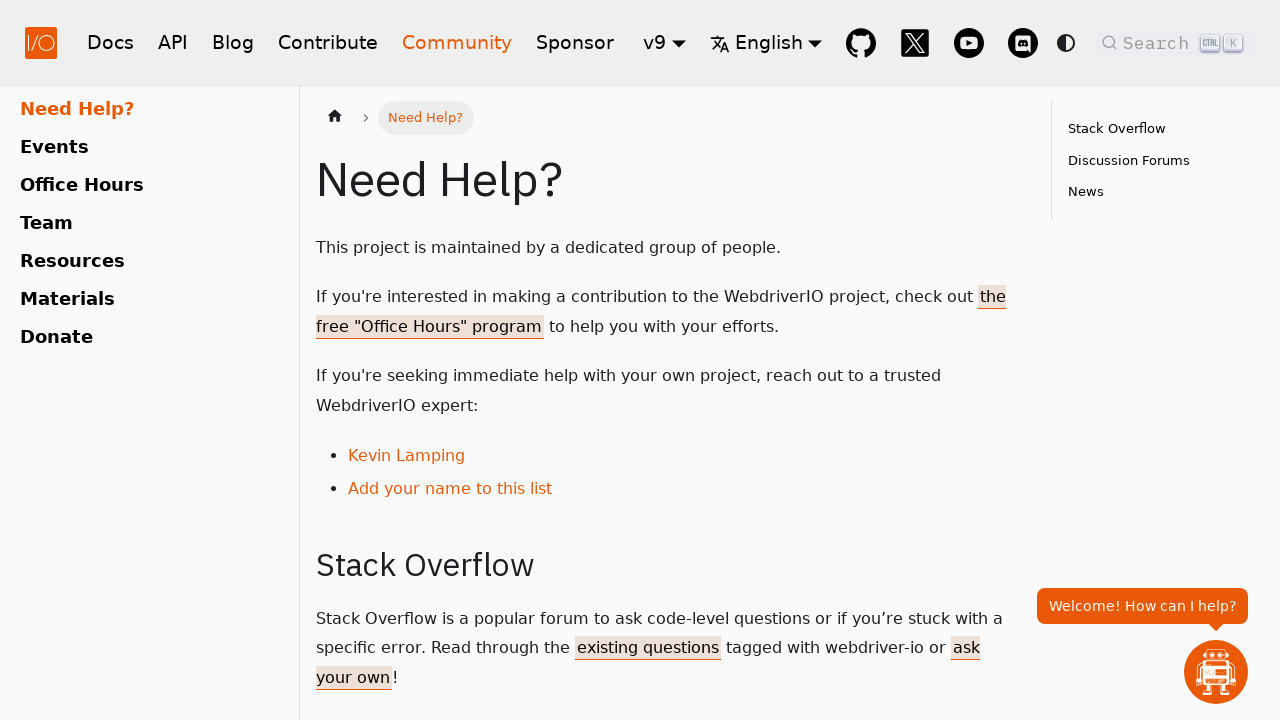

Verified that Community link is now the active/enabled navigation element
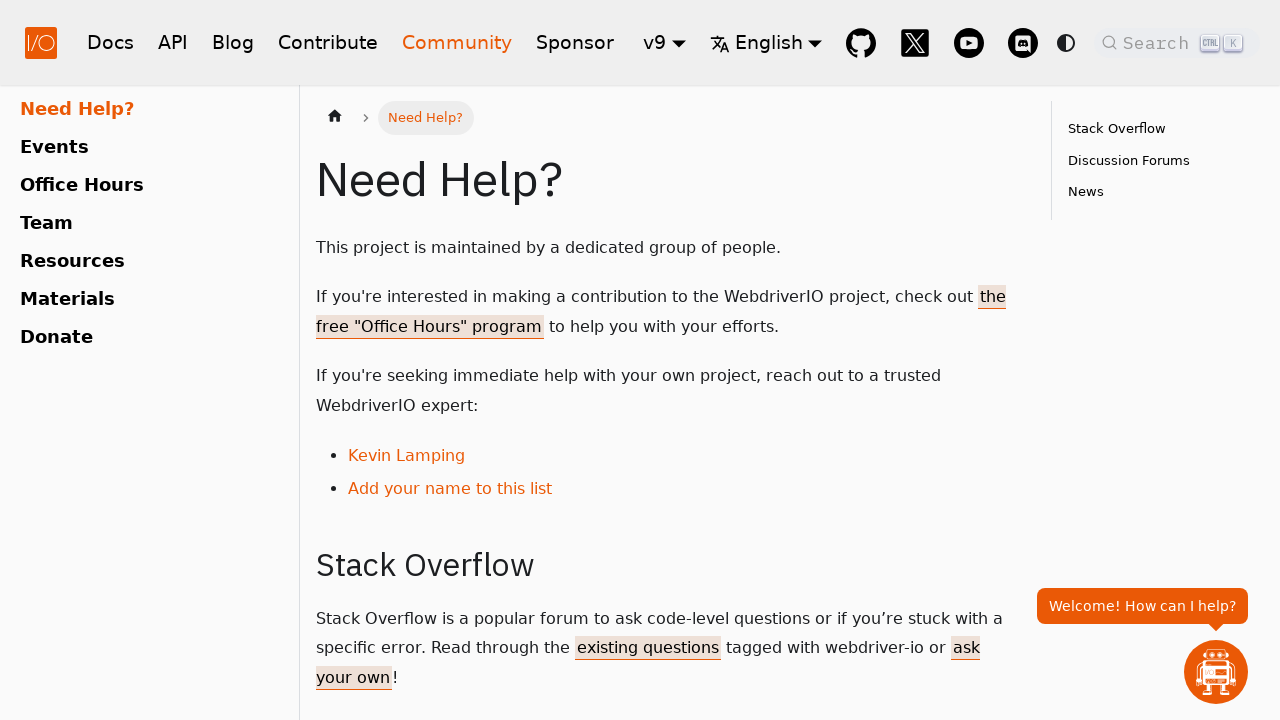

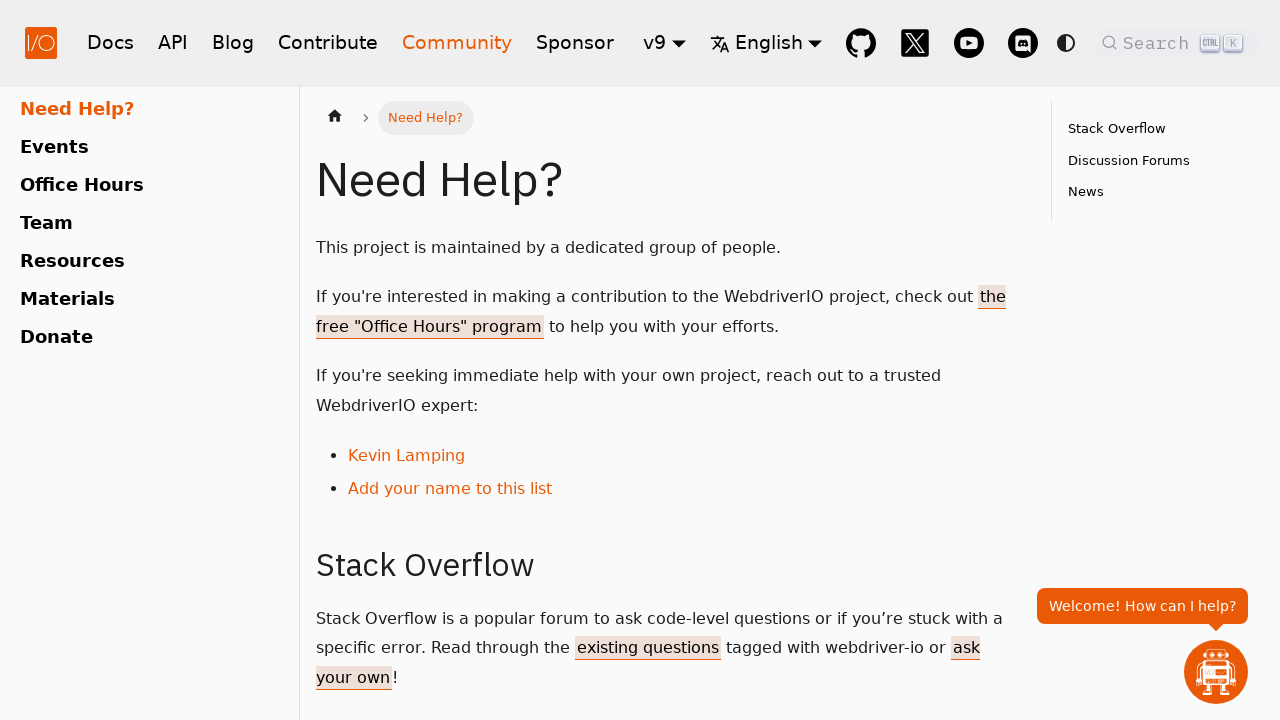